Navigates to the Angular practice page and verifies that the name input field is present and visible on the form.

Starting URL: https://rahulshettyacademy.com/angularpractice/

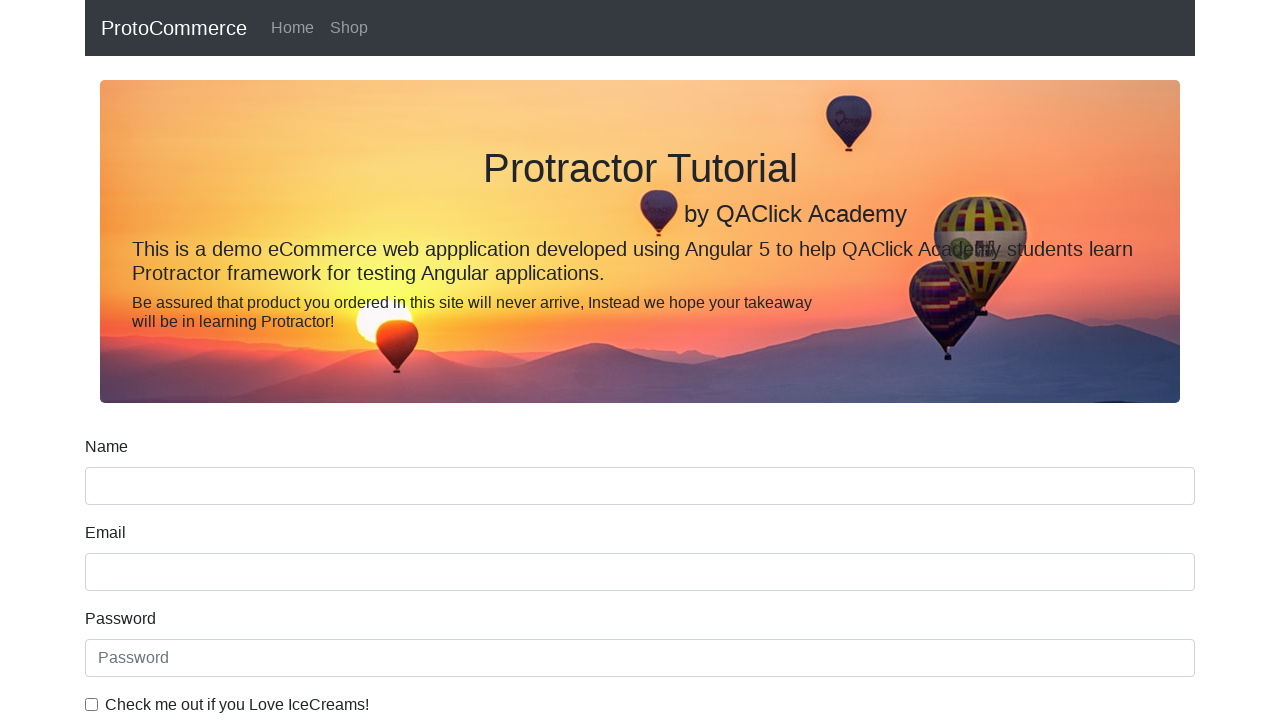

Navigated to Angular practice page
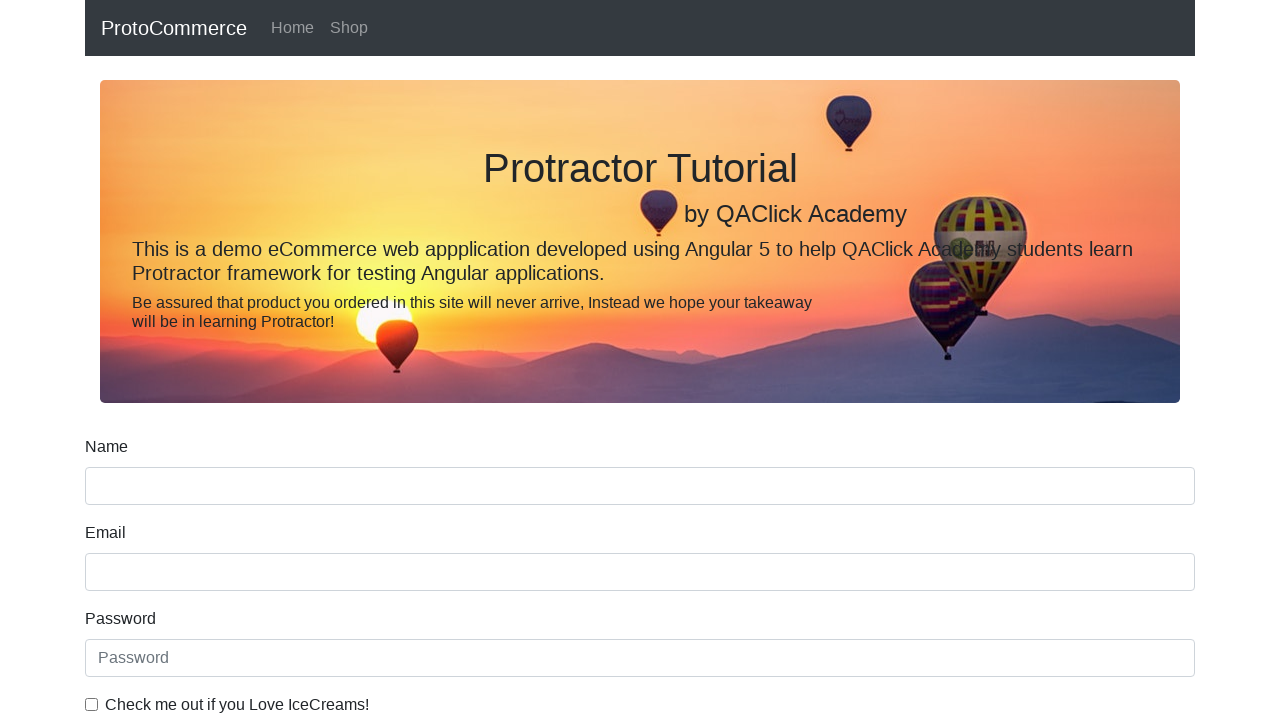

Name input field is present and visible on the form
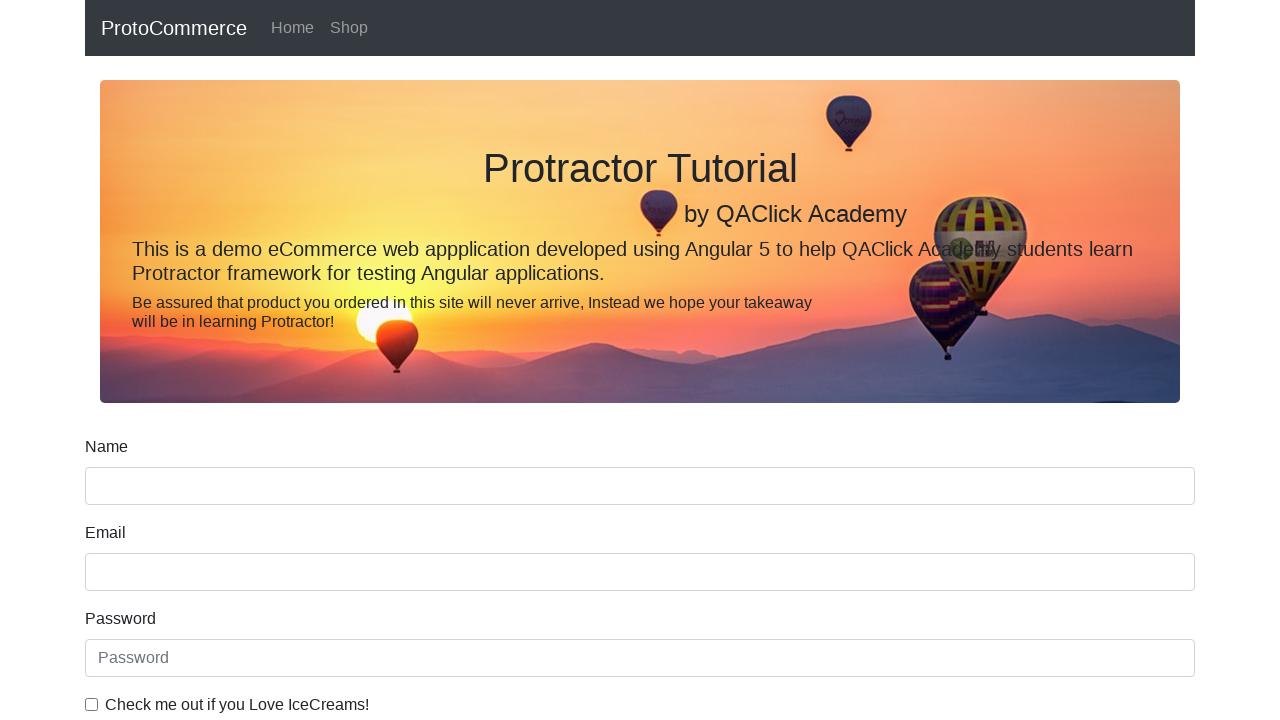

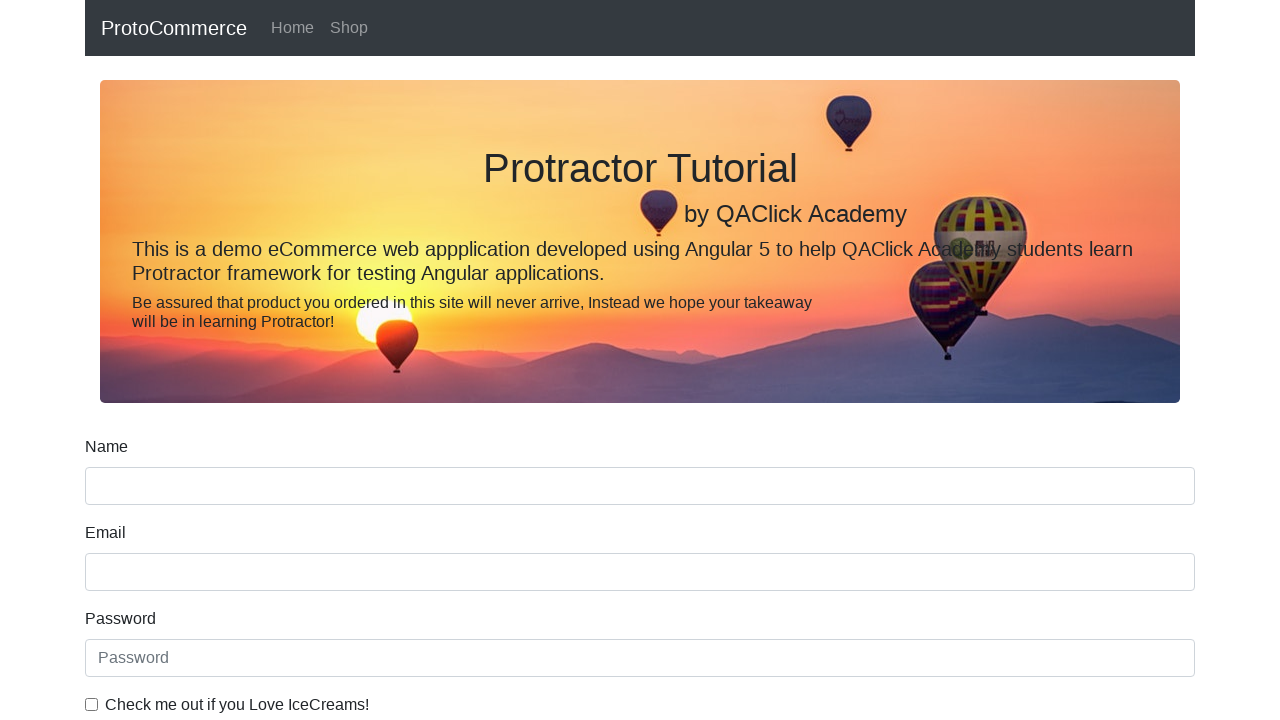